Tests JavaScript alert handling by triggering an alert button and accepting the alert dialog

Starting URL: https://demoqa.com/alerts

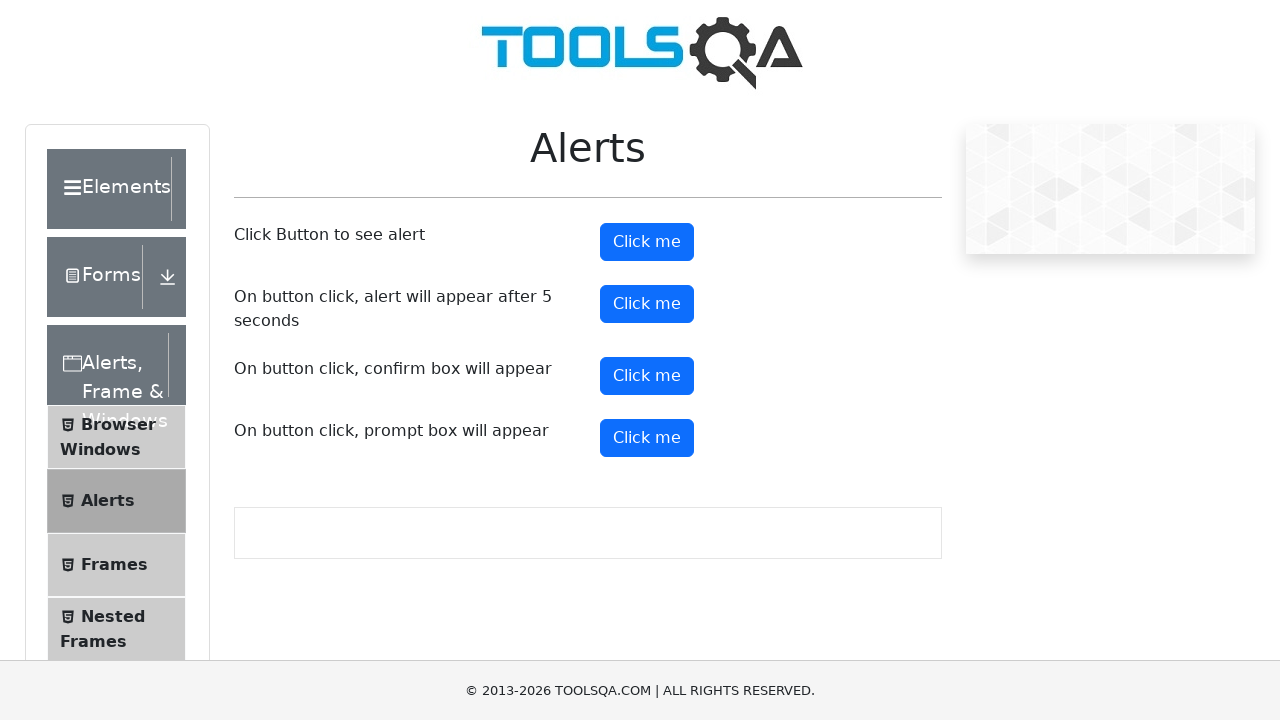

Clicked alert button to trigger JavaScript alert dialog at (647, 242) on xpath=//button[@id='alertButton']
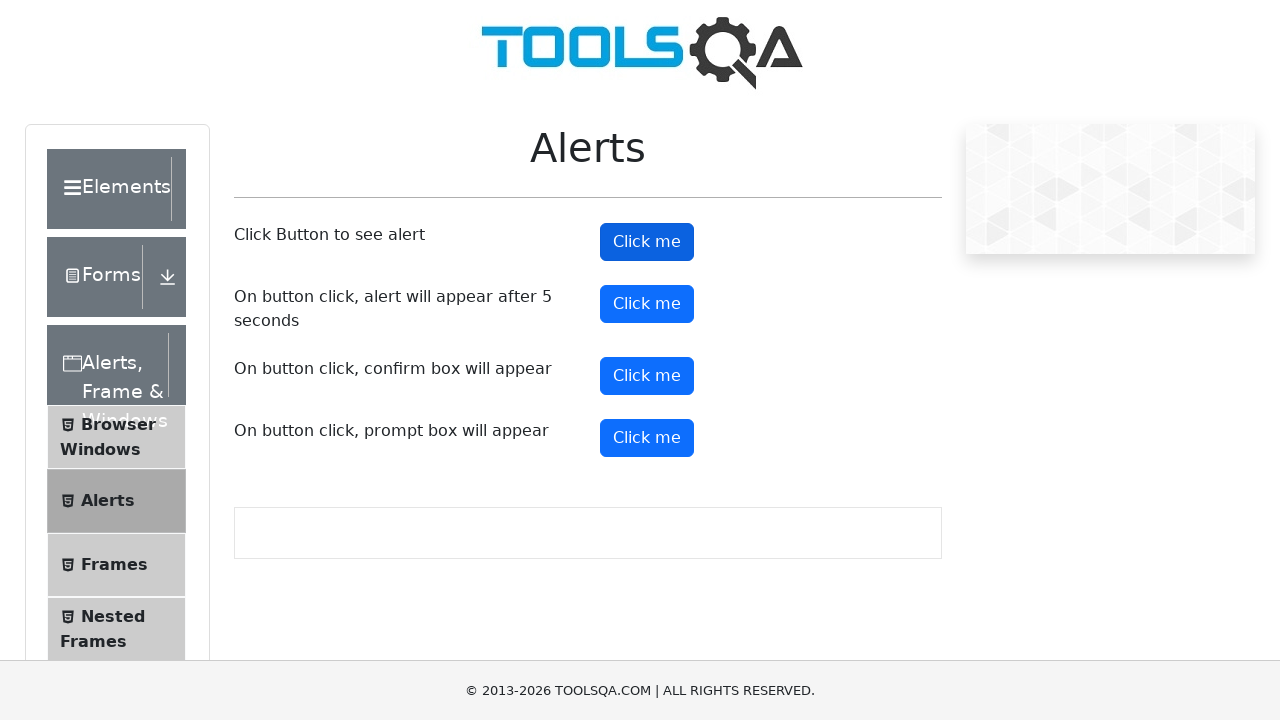

Set up dialog handler to automatically accept alert
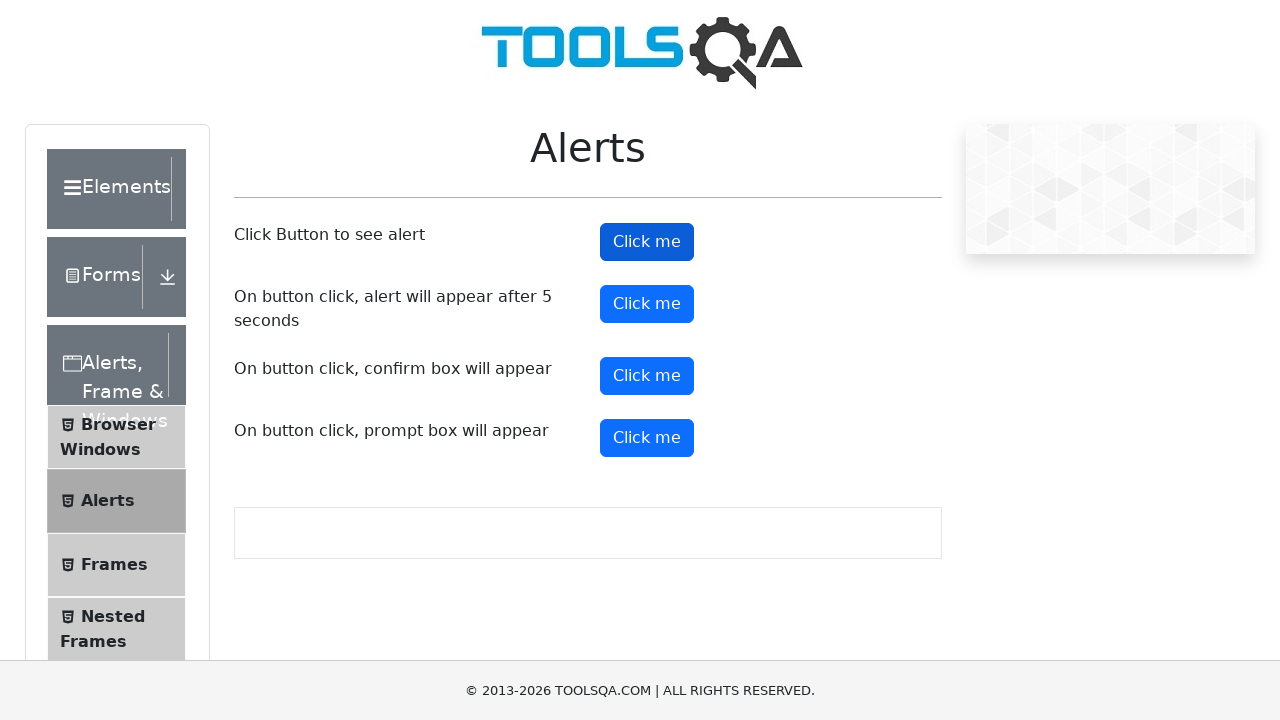

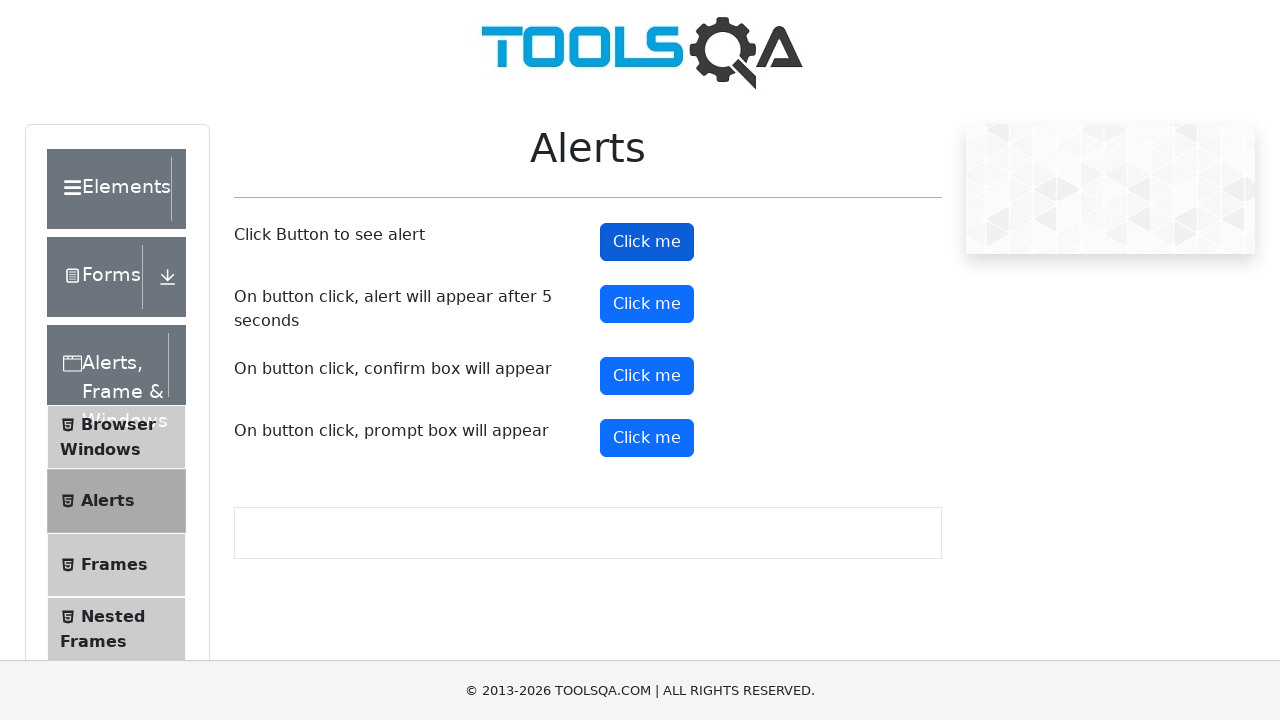